Tests the search functionality on BunnyCart website by entering a search term in the search box, pressing Enter, and verifying that the search results page URL contains the search term.

Starting URL: https://www.bunnycart.com

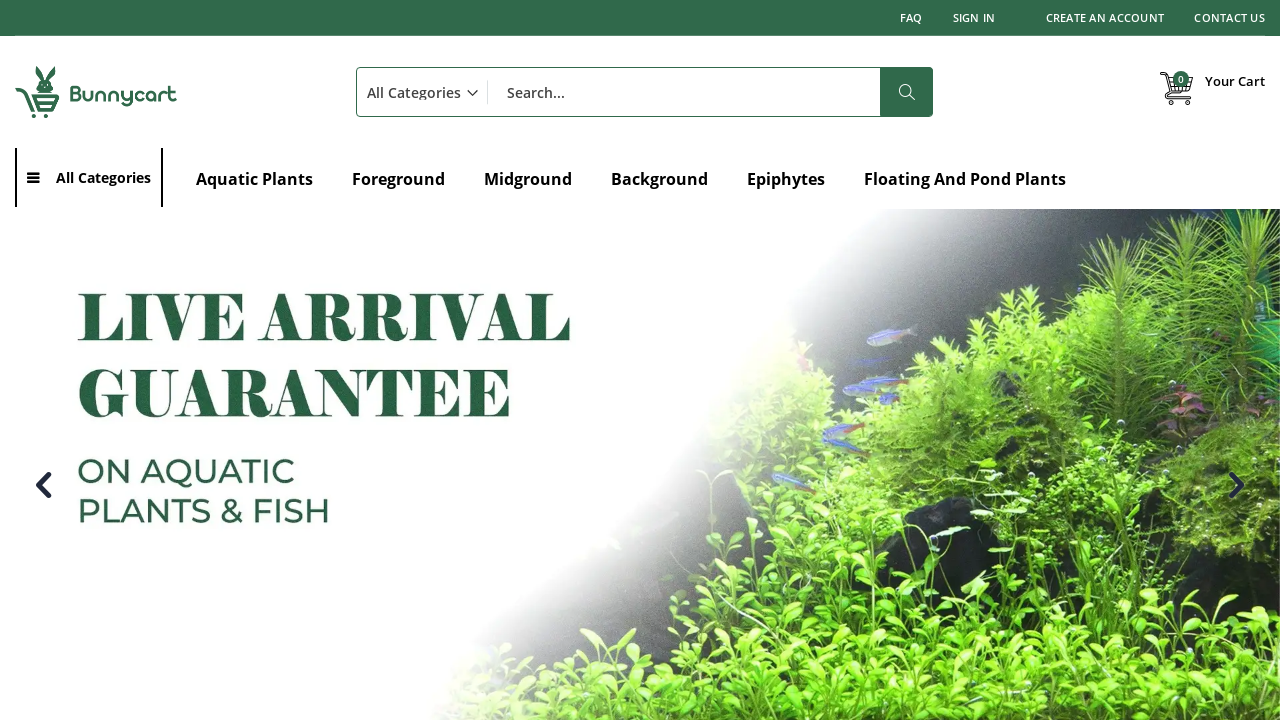

Filled search box with 'baby toys' on #search
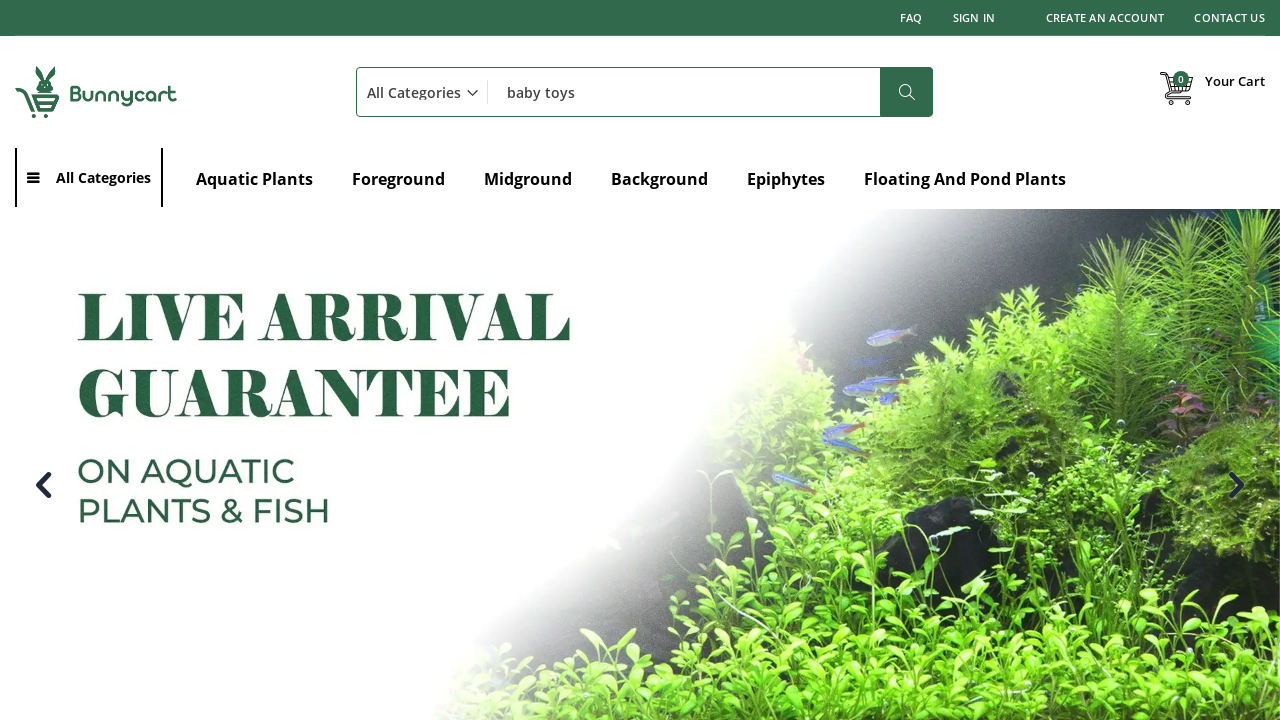

Pressed Enter to submit search on #search
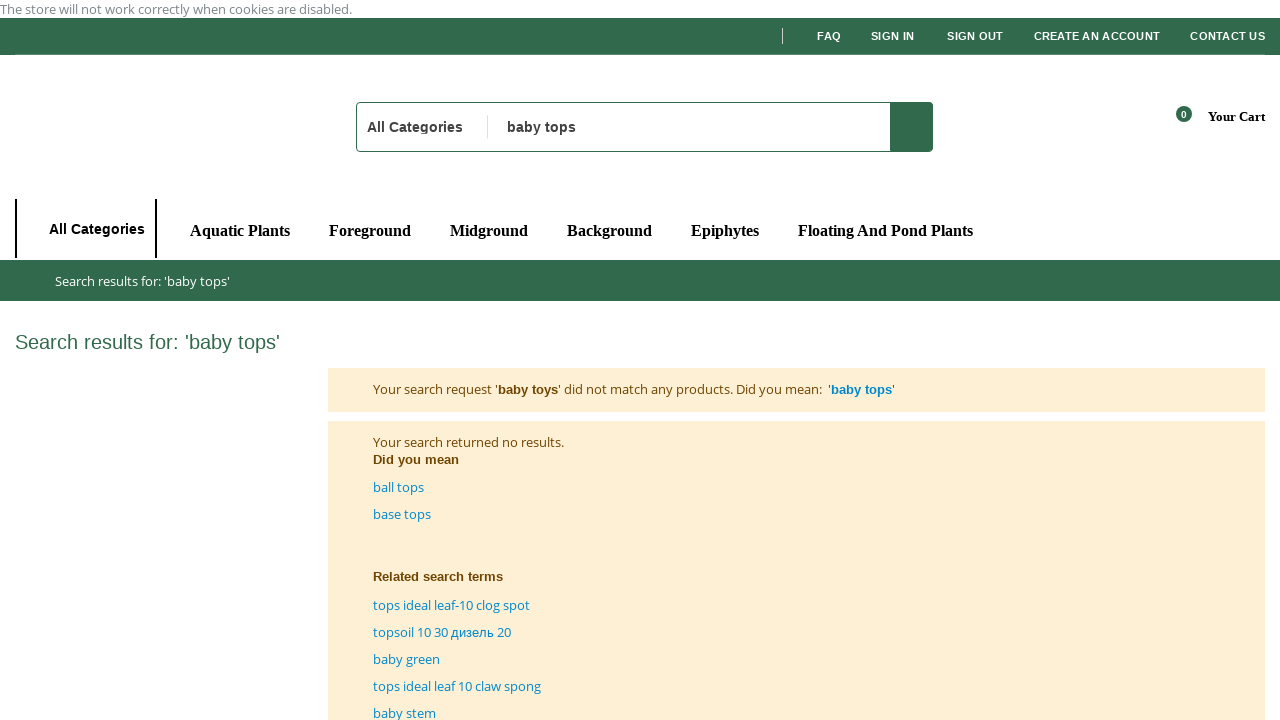

Waited for search results page to load
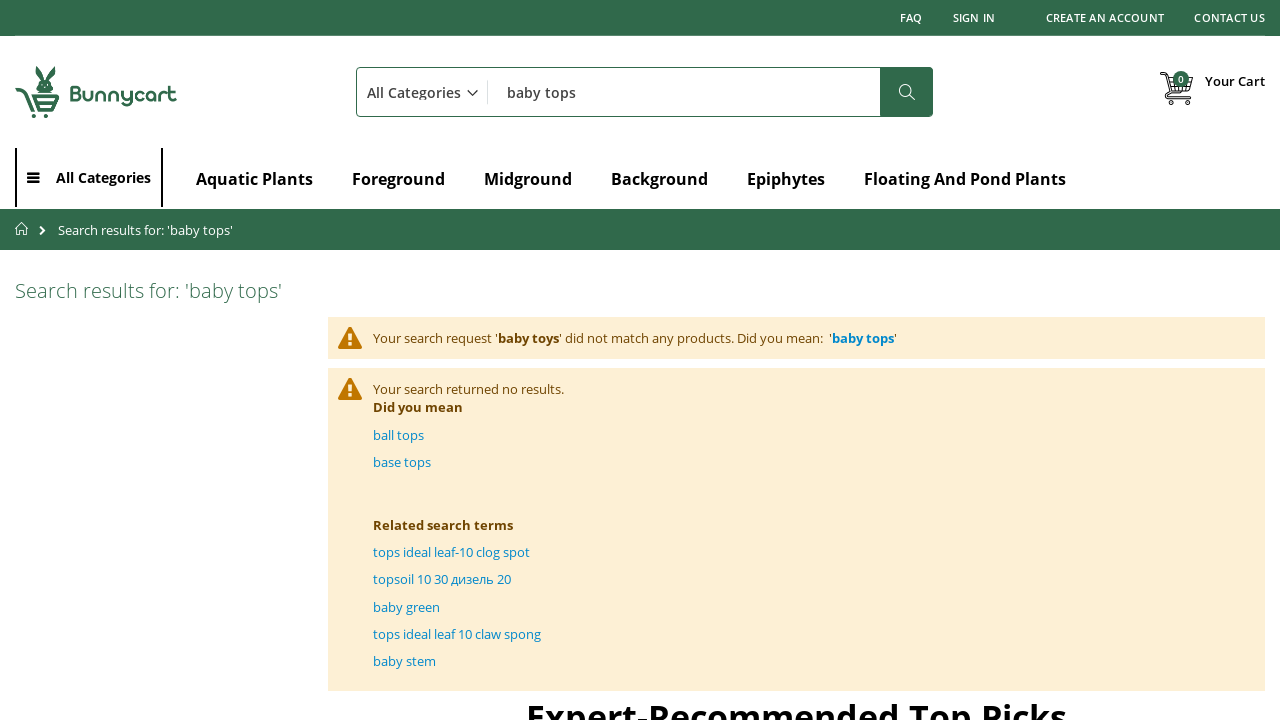

Verified search results URL contains search term 'baby toys'
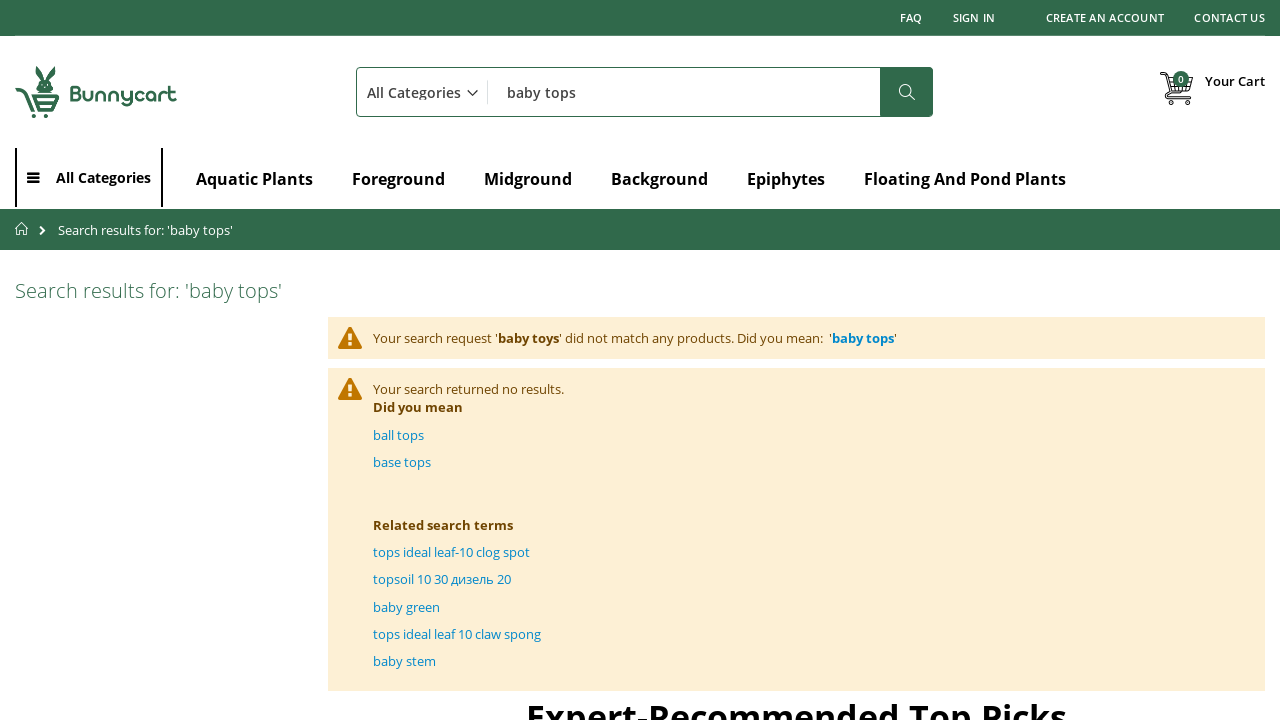

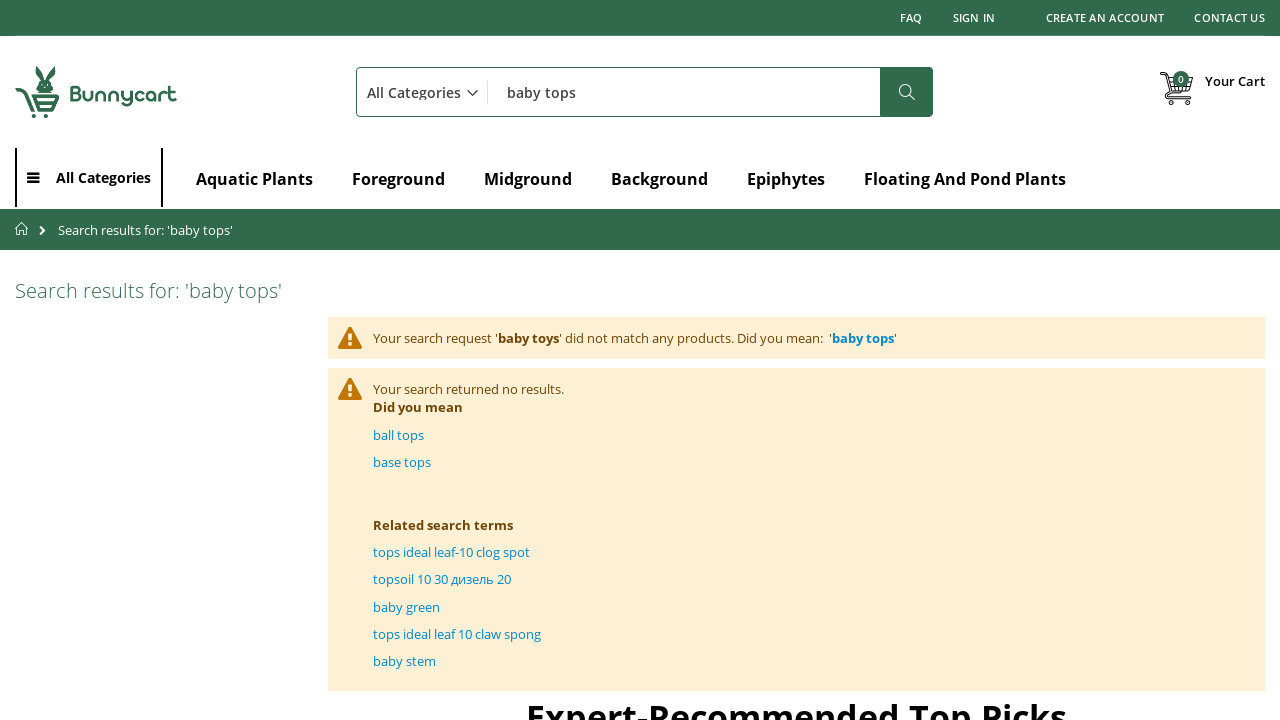